Tests double-click functionality by double-clicking a button that triggers an alert, then accepting the alert dialog.

Starting URL: http://only-testing-blog.blogspot.com/2014/09/selectable.html

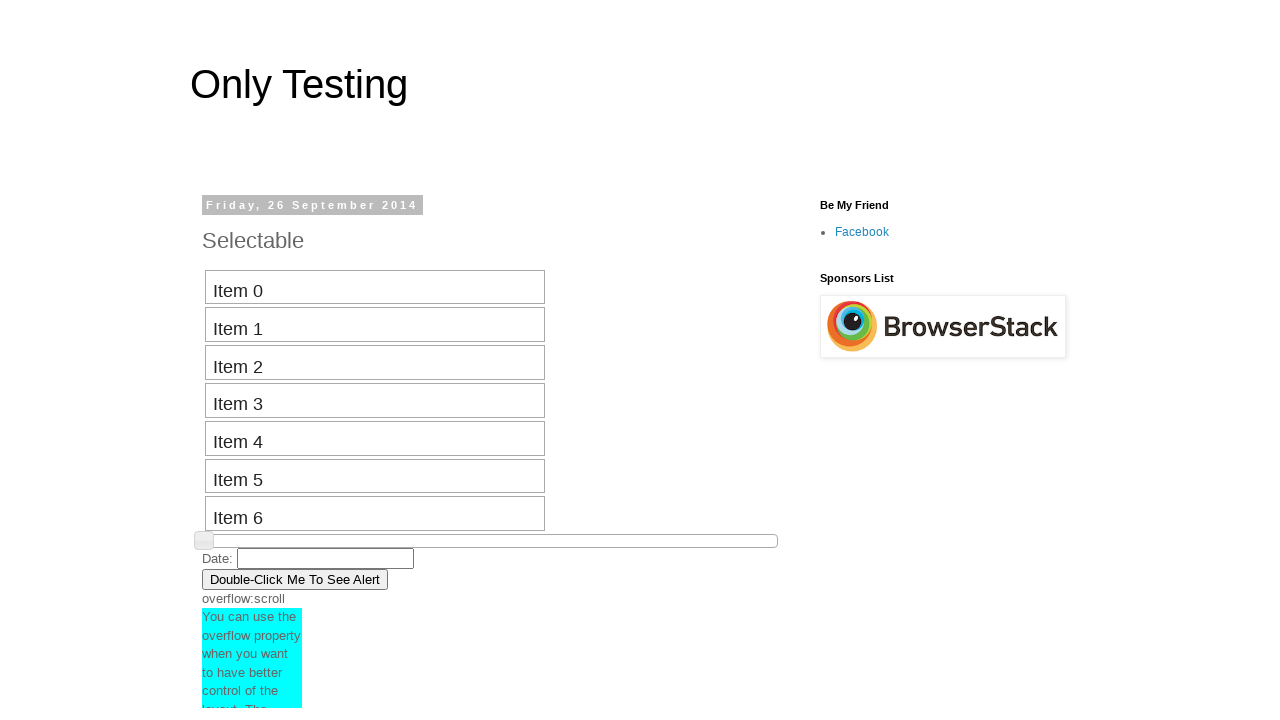

Navigated to test page with double-click button
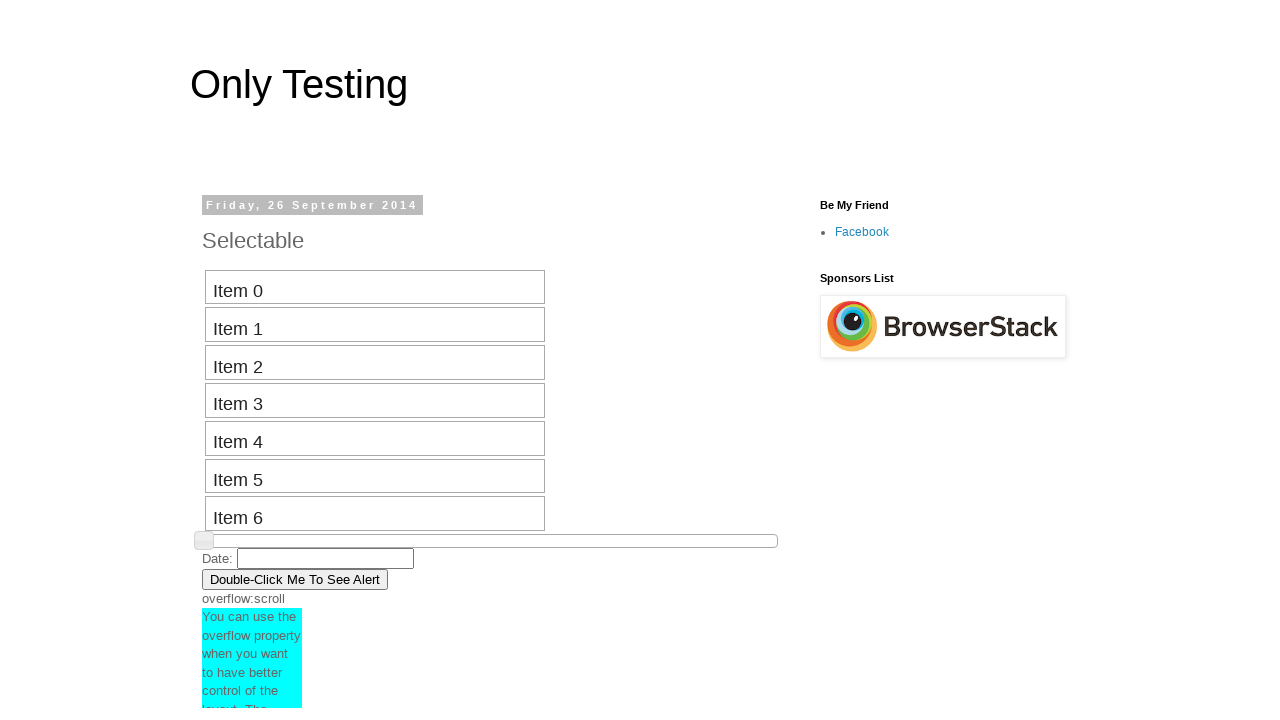

Double-clicked the button to trigger alert dialog at (295, 579) on xpath=//button[text() = 'Double-Click Me To See Alert']
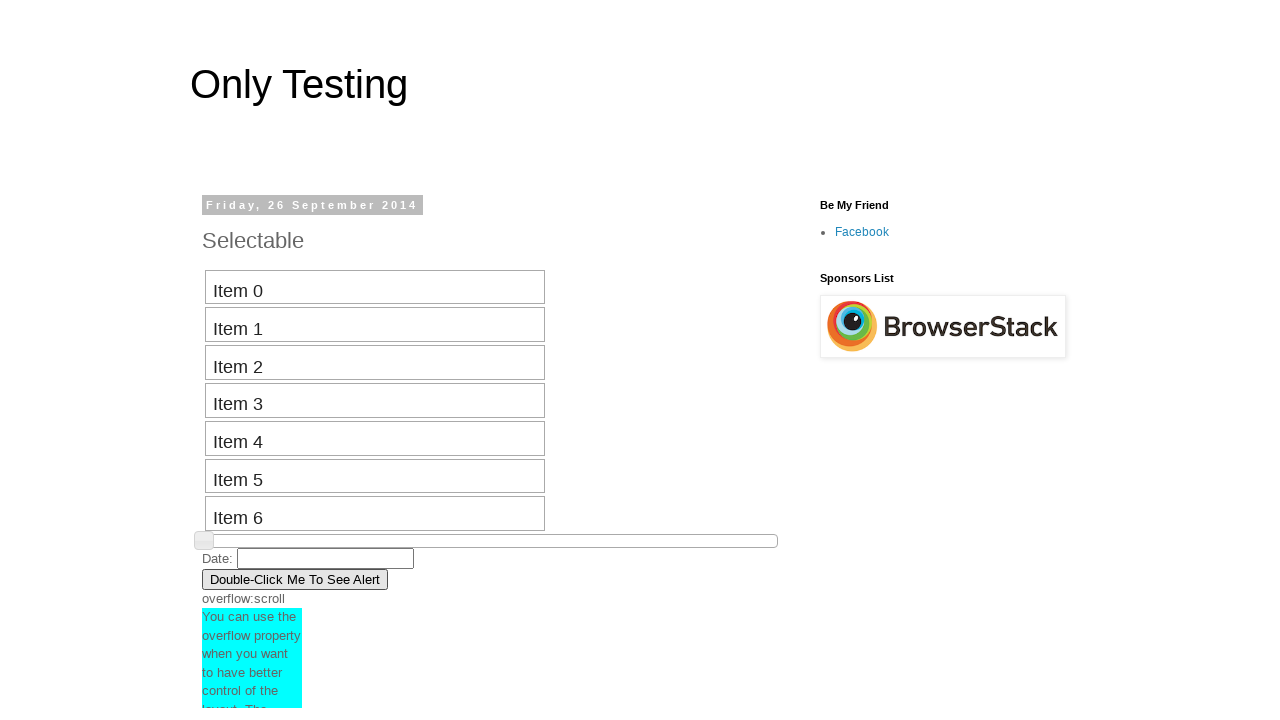

Set up alert dialog handler to accept alerts
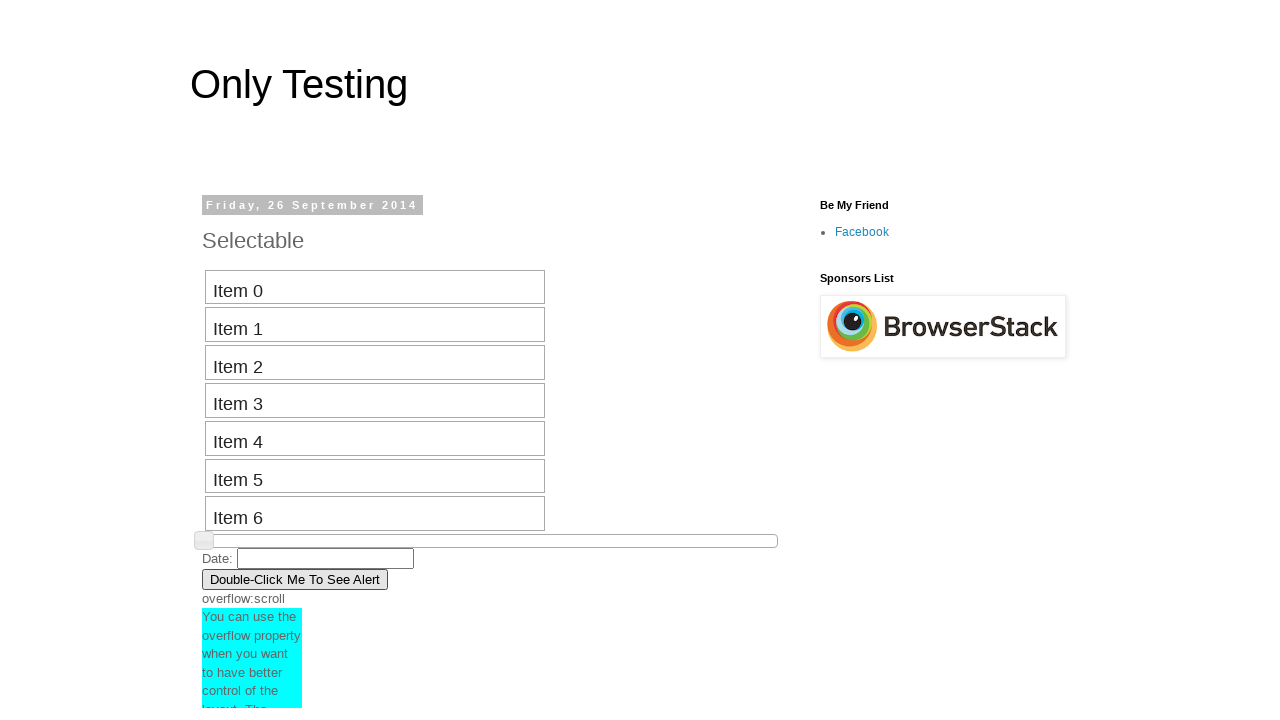

Waited for alert to be processed
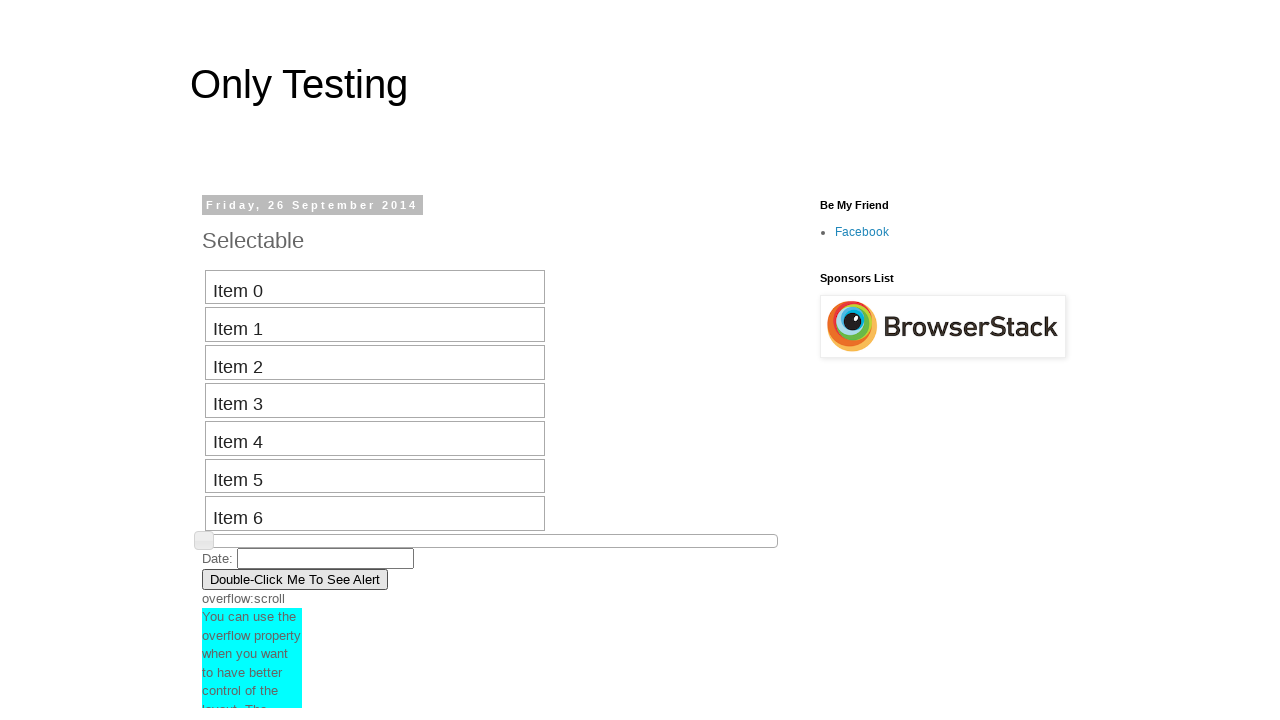

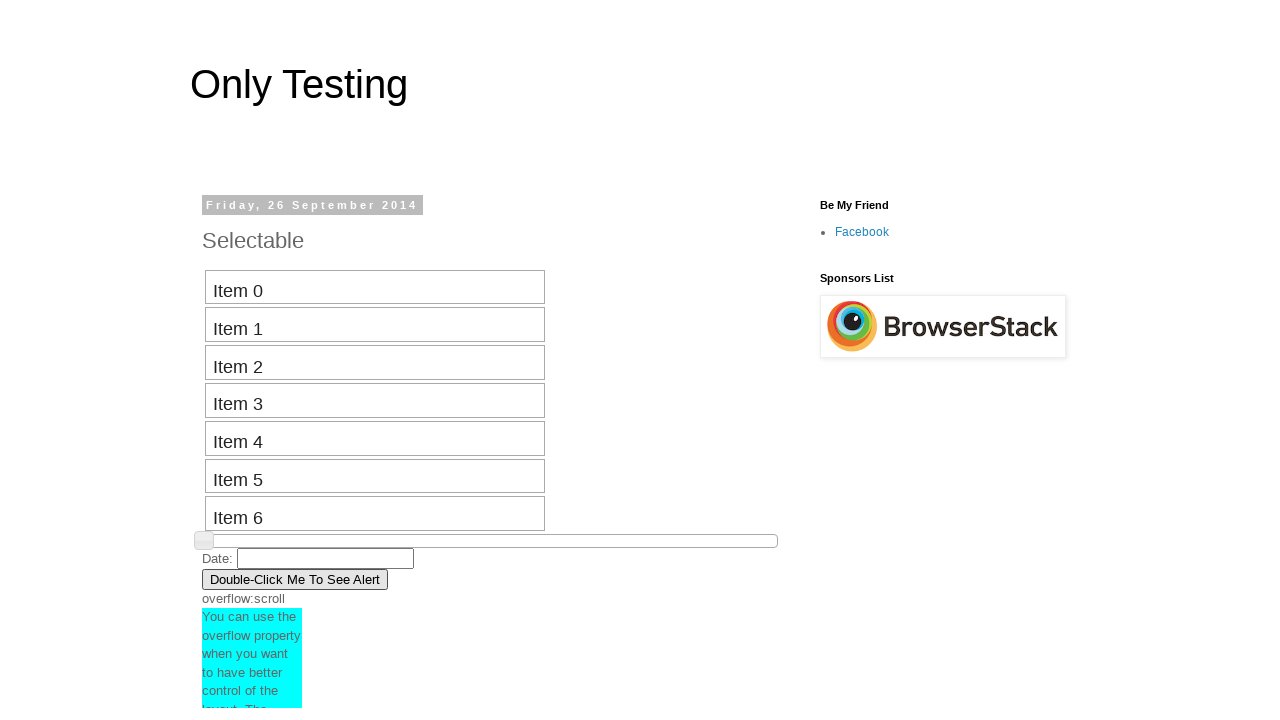